Tests navigation to the status codes page and clicks on the 404 link, then verifies the page content loads. The original test included request mocking to intercept the 404 response, which is preserved in the translation.

Starting URL: https://the-internet.herokuapp.com/status_codes

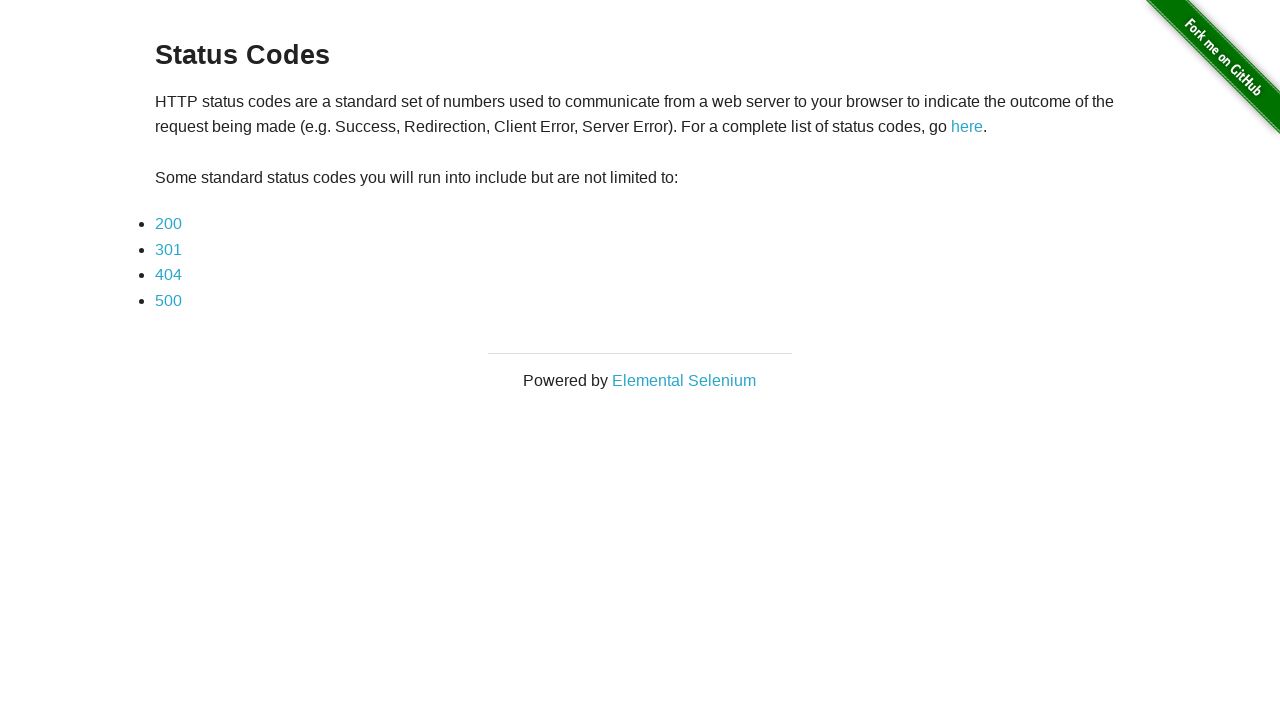

Set up route interception to mock 404 response
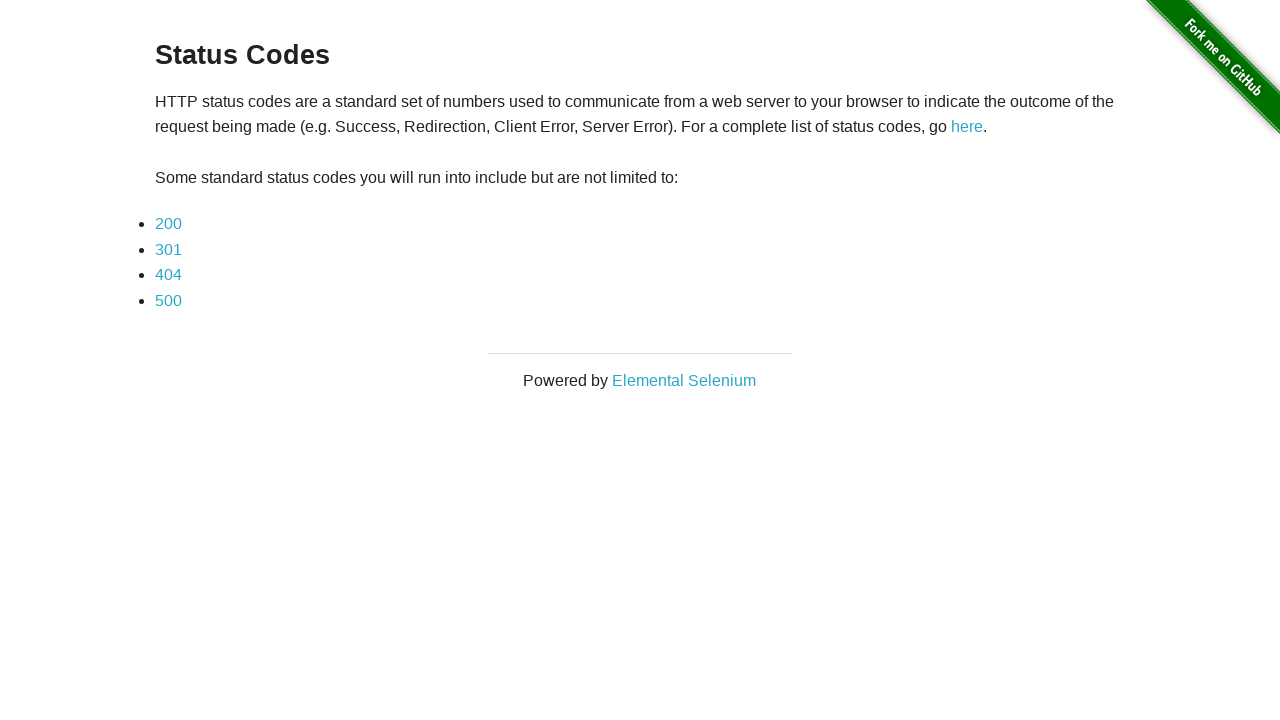

Clicked on the 404 link at (168, 275) on internal:text="404"i
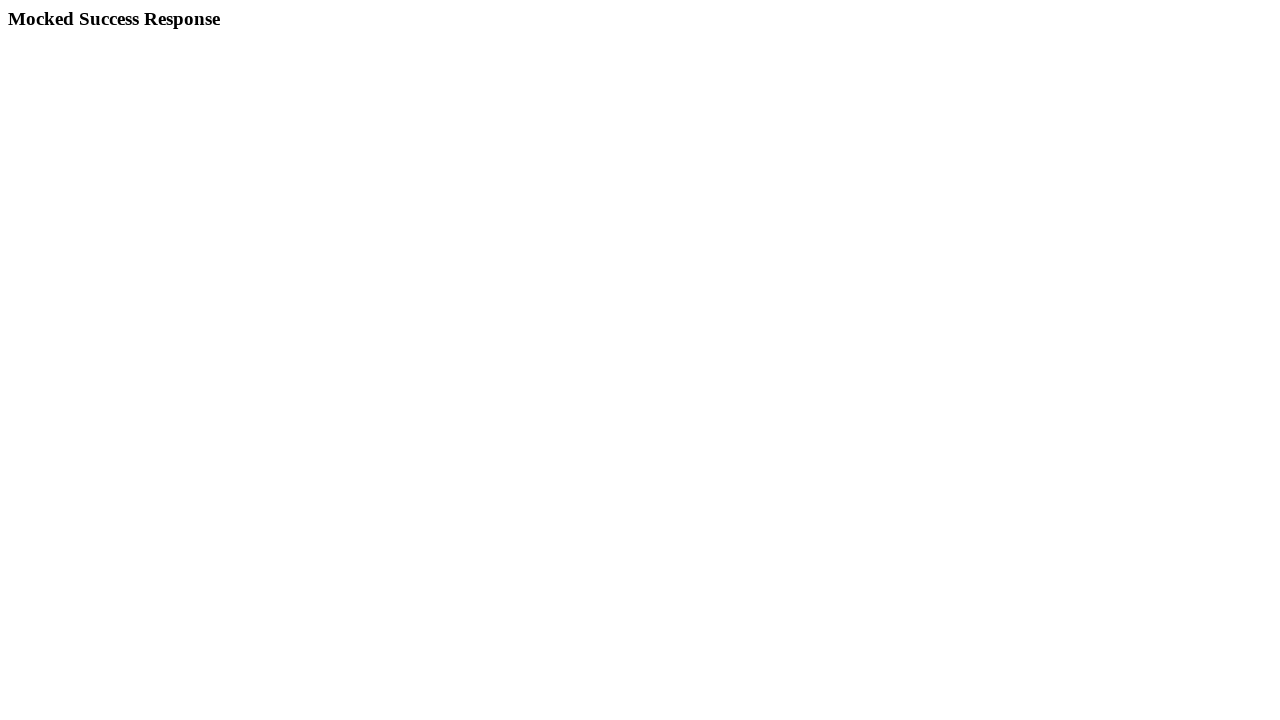

Retrieved heading text from page
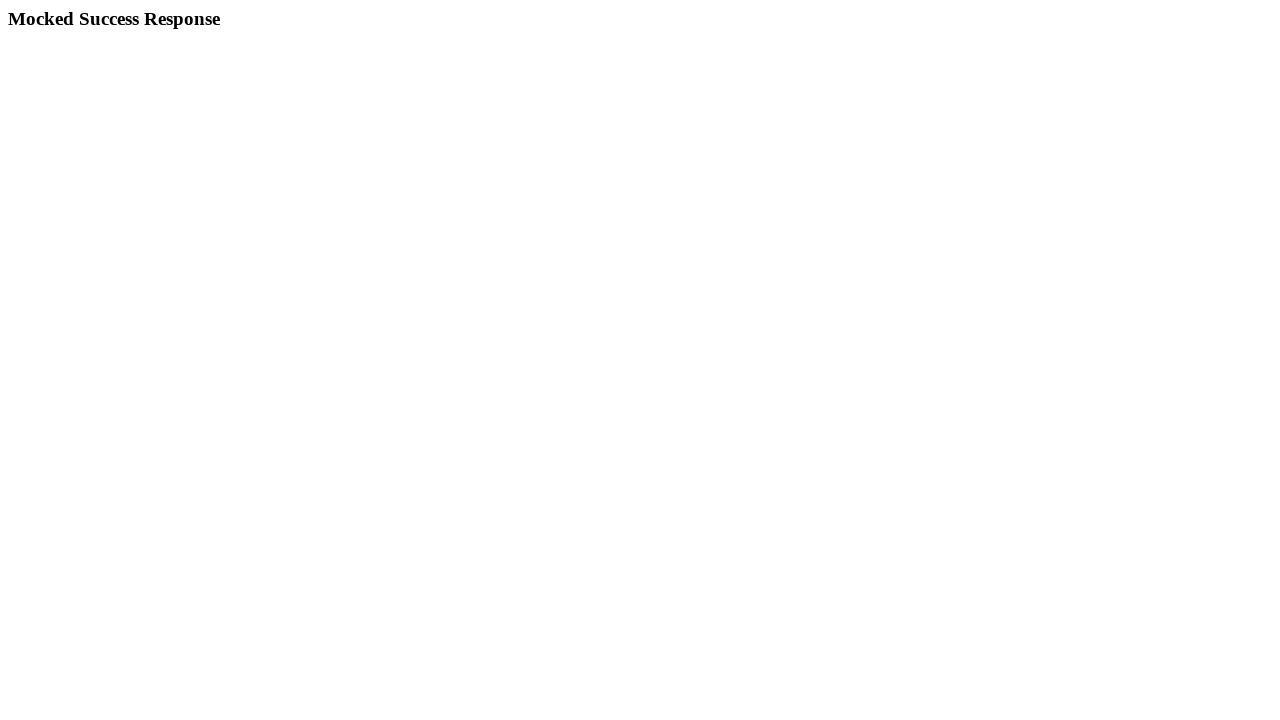

Verified mocked response displays 'Mocked Success Response'
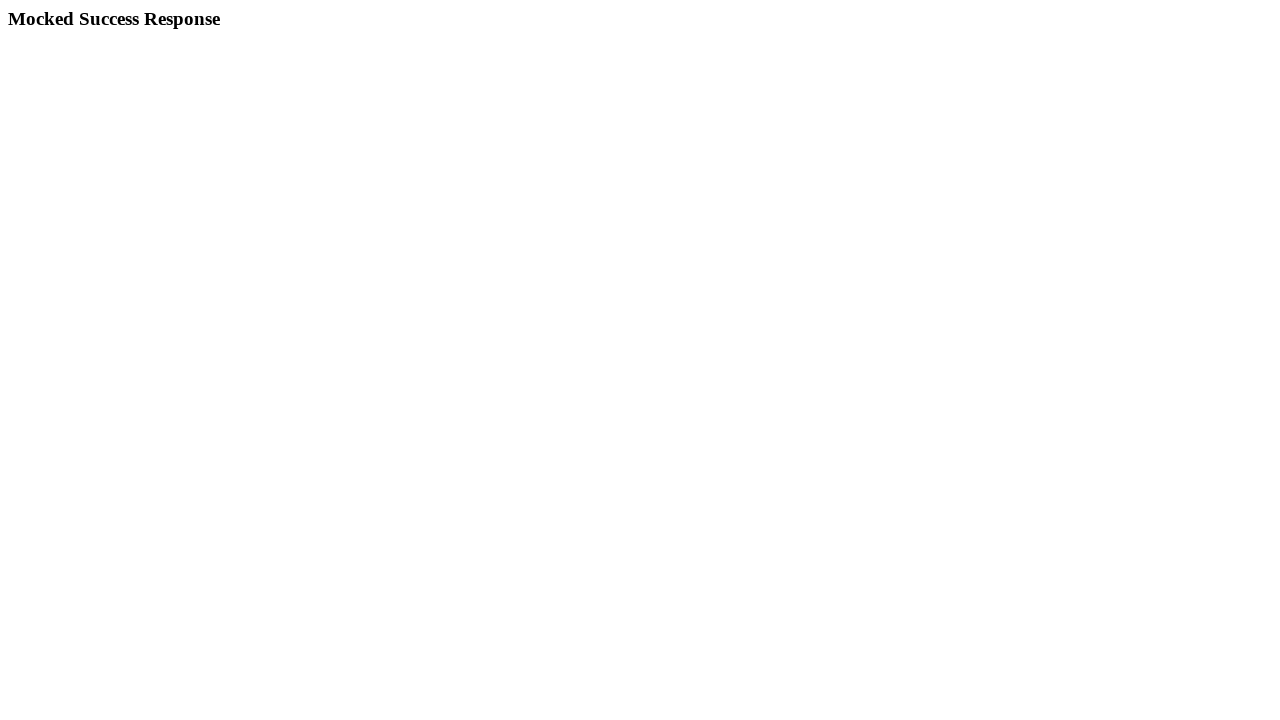

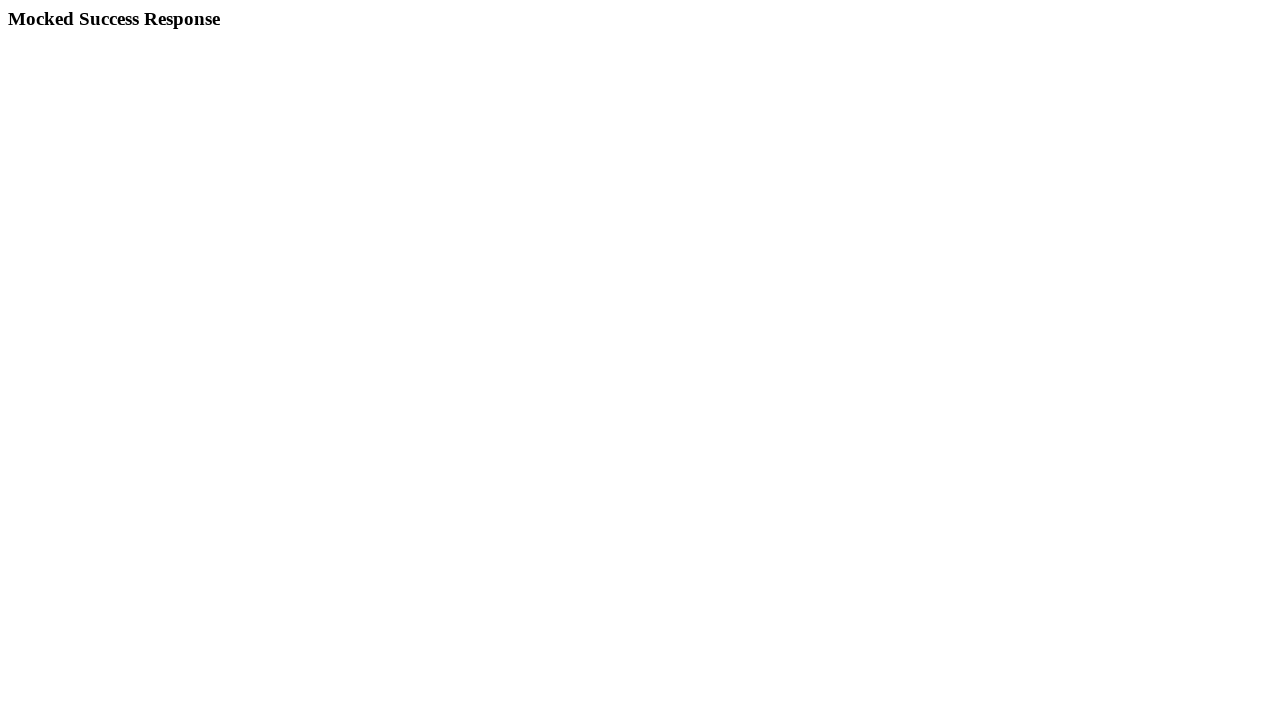